Tests the demo page by navigating to it and resizing the browser window to mobile dimensions (375x667) to verify responsive behavior.

Starting URL: https://www.getcalley.com/see-a-demo/

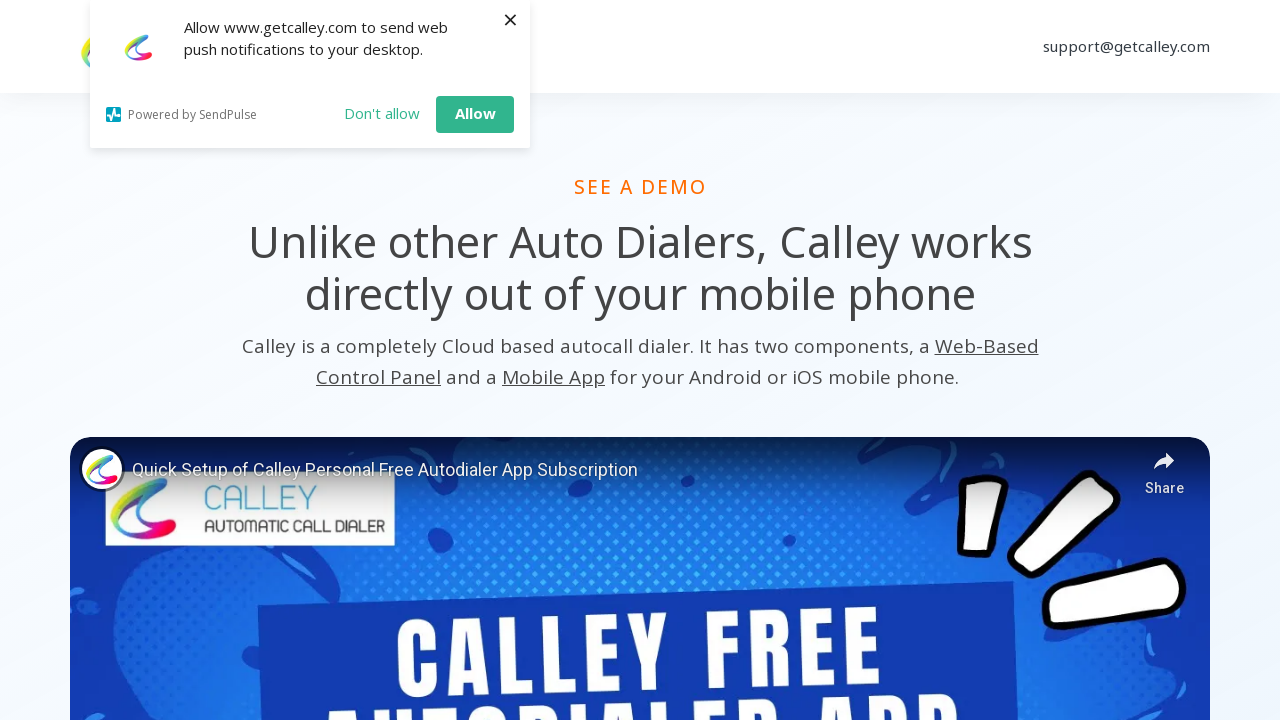

Navigated to demo page at https://www.getcalley.com/see-a-demo/
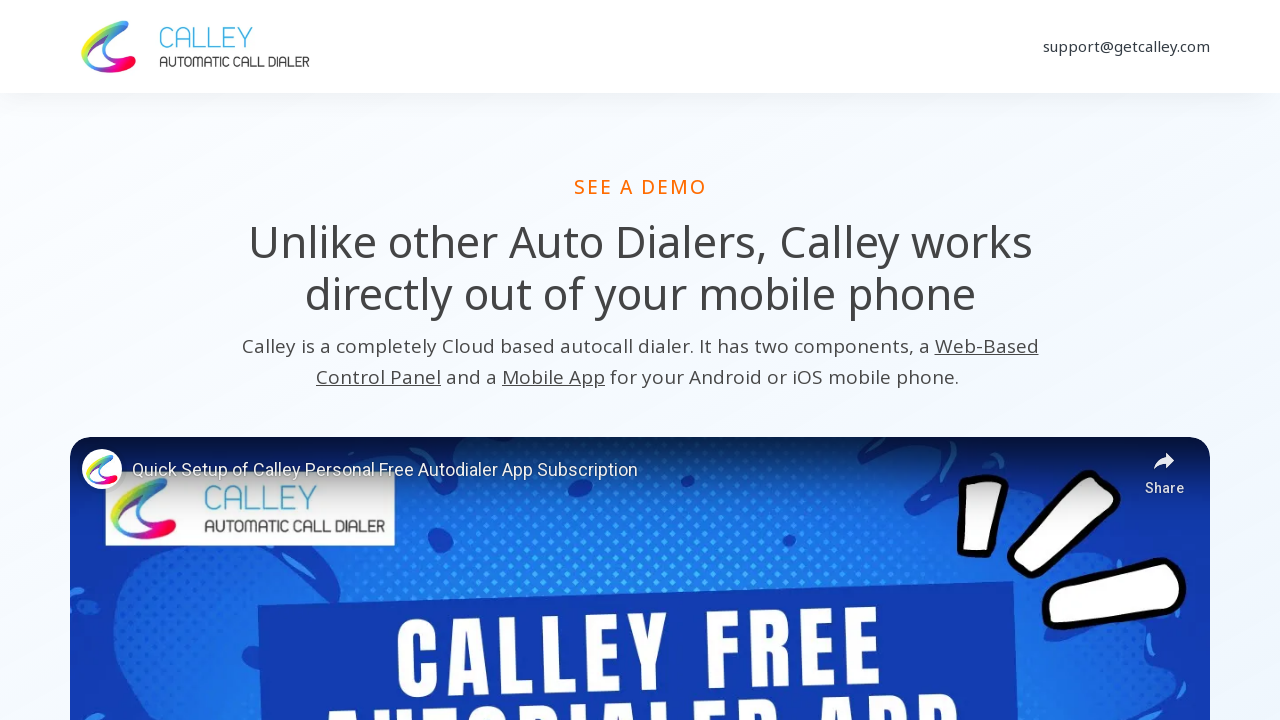

Resized browser window to mobile dimensions (375x667)
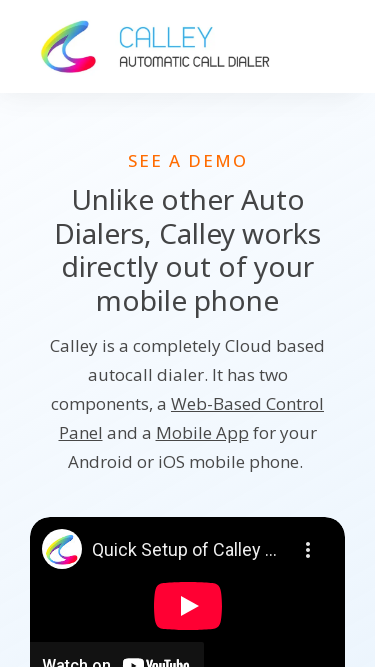

Waited for page to render at mobile viewport size
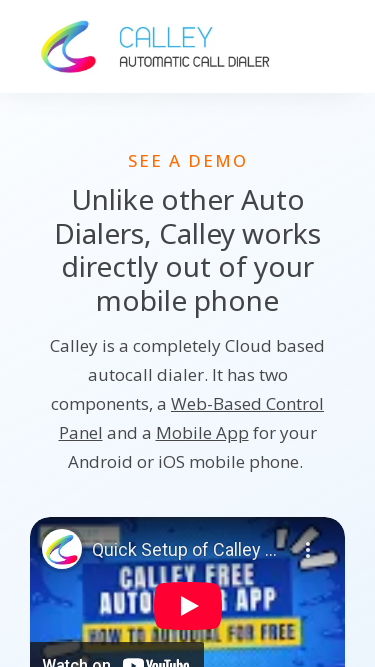

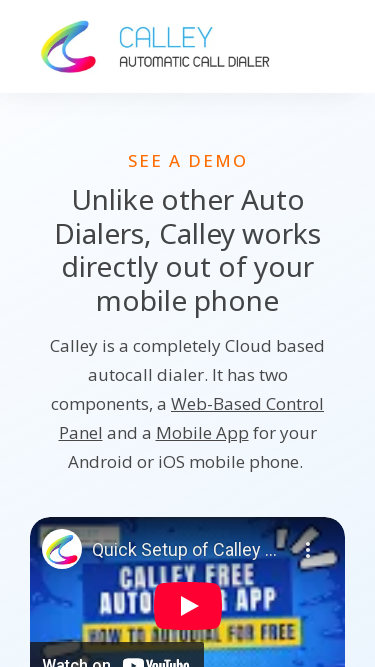